Tests creating a new customer in GlobalsQA Banking app as a manager by filling out customer form, submitting it, and verifying the customer appears in the search results

Starting URL: https://www.globalsqa.com/angularJs-protractor/BankingProject/#/login

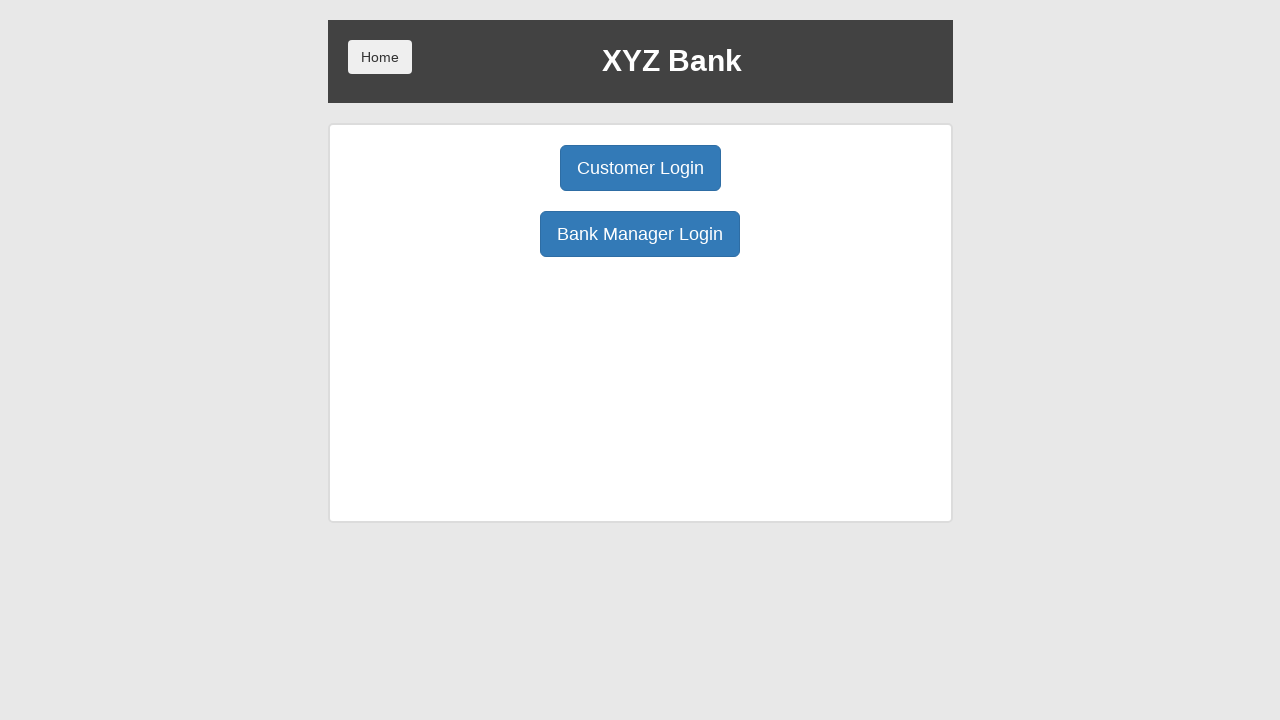

Clicked Manager Login button at (640, 234) on xpath=//button[@ng-click='manager()']
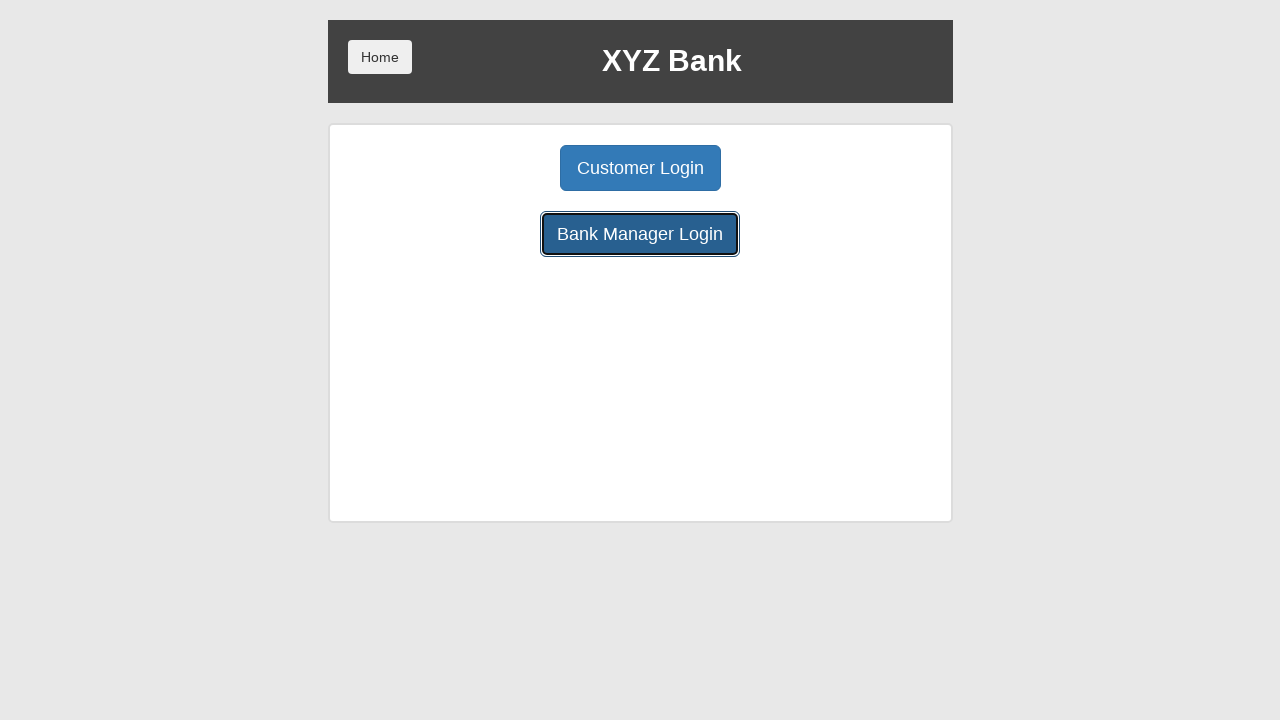

Clicked Add Customer button at (502, 168) on xpath=//button[@ng-click='addCust()']
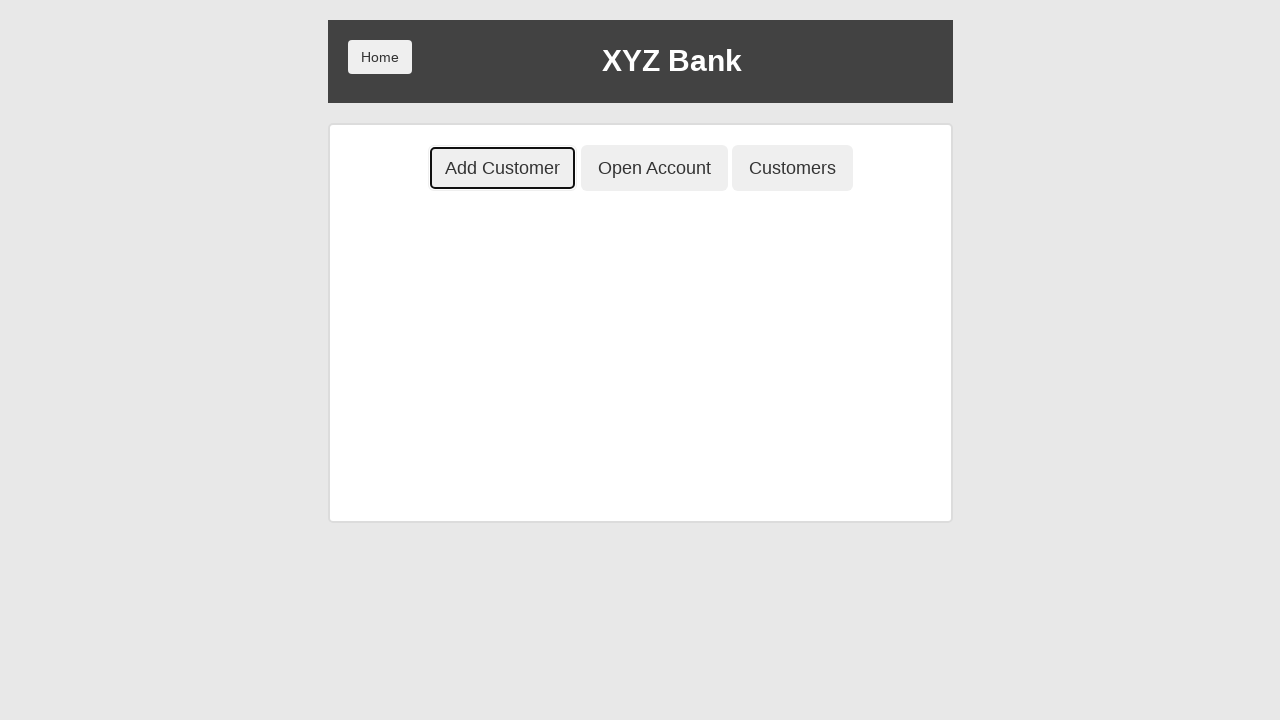

Filled First Name field with 'testPV' on //input[@ng-model='fName']
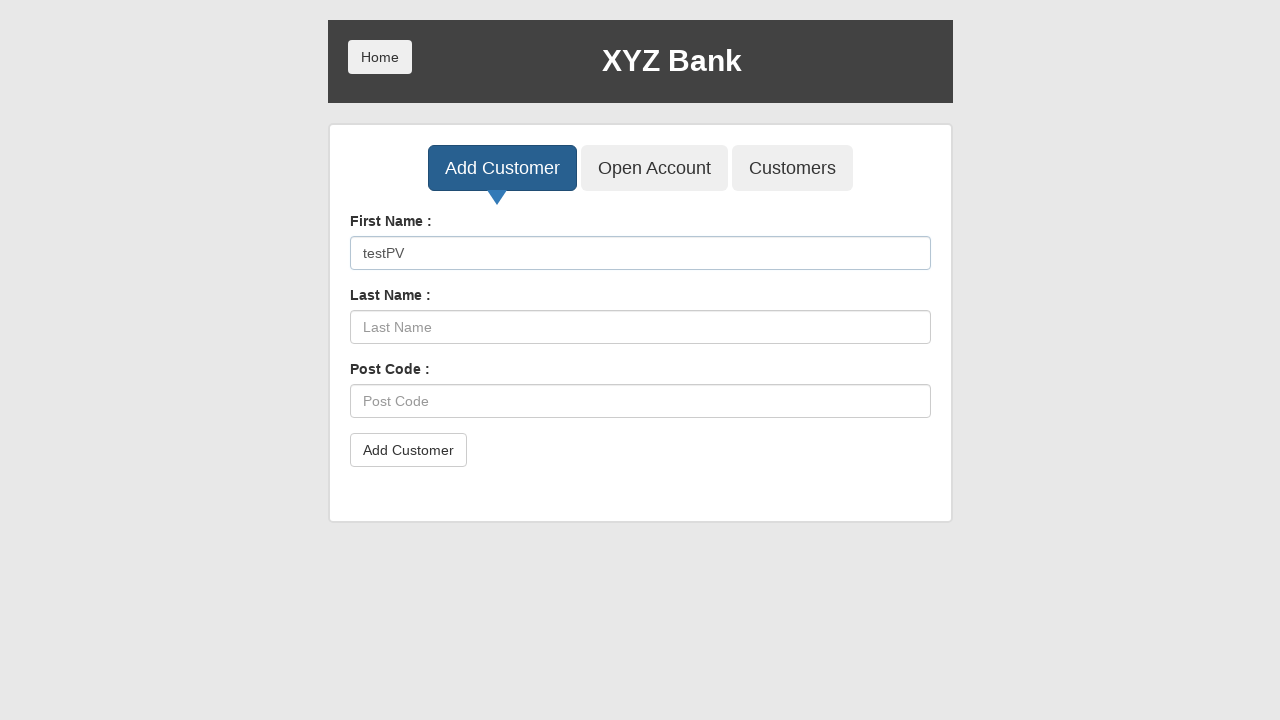

Filled Last Name field with 'testPV' on //input[@ng-model='lName']
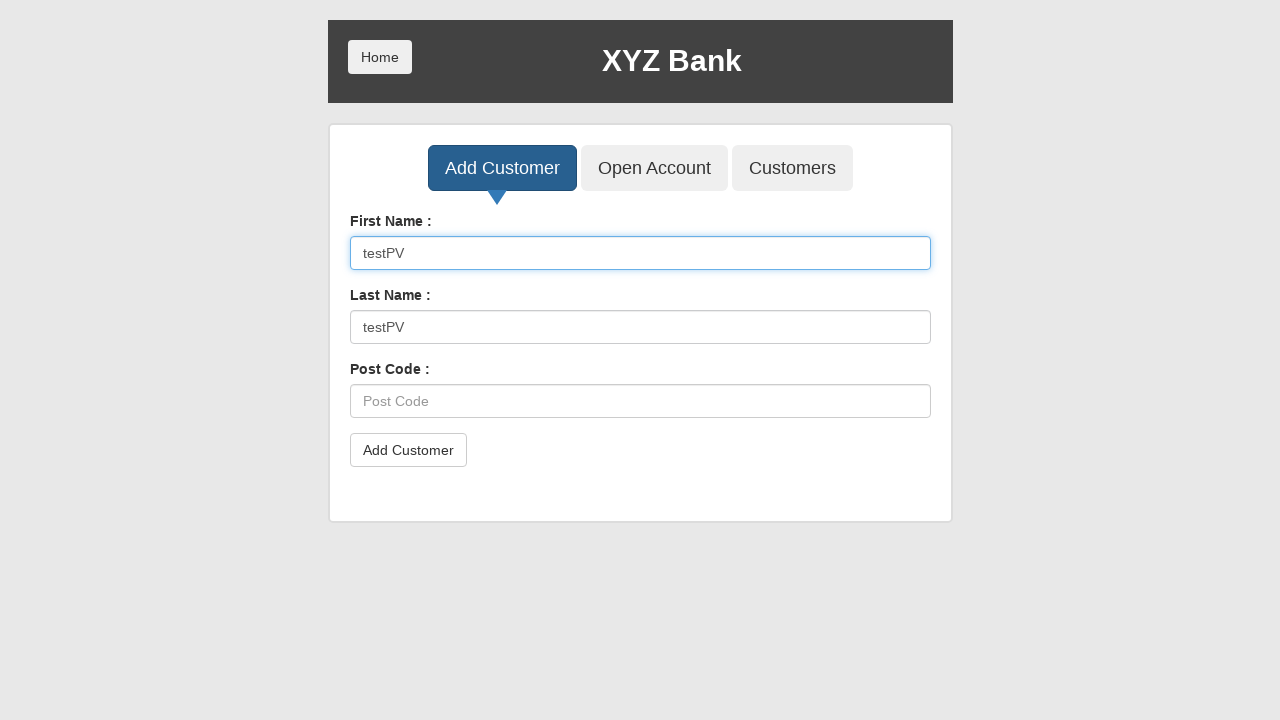

Filled Post Code field with 'testPV' on //input[@ng-model='postCd']
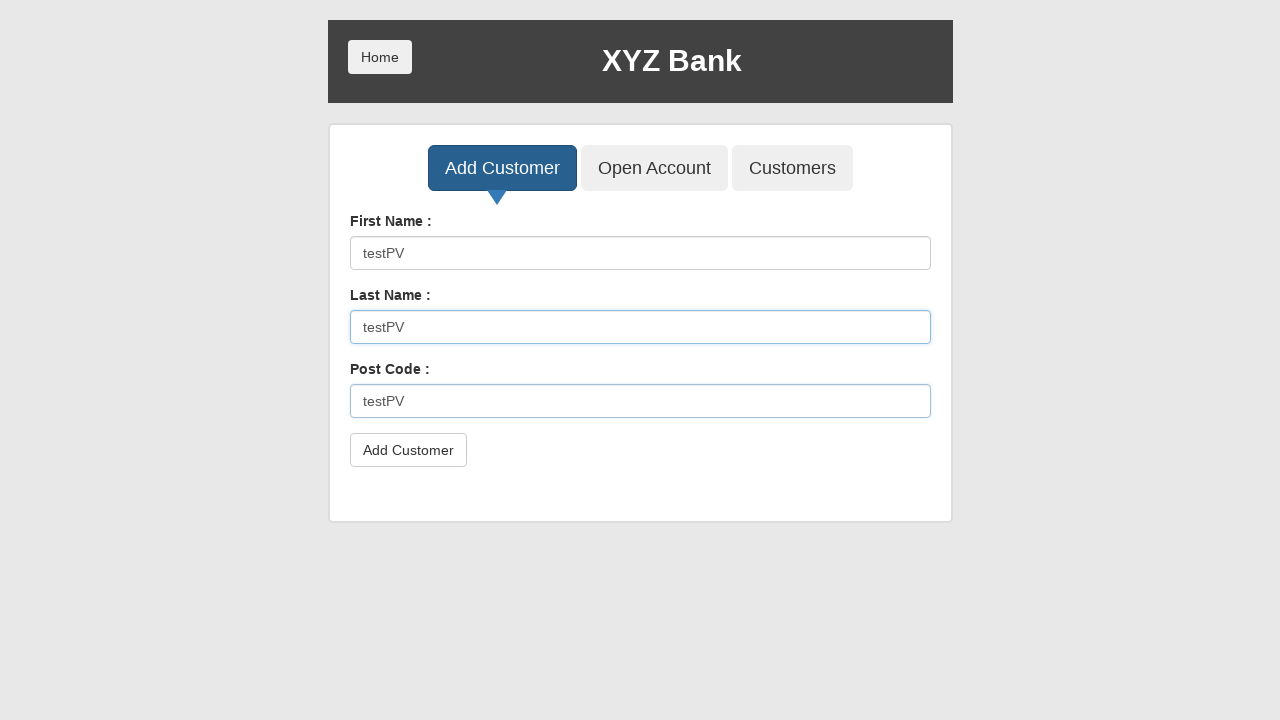

Clicked submit button to add customer at (408, 450) on xpath=//button[@type='submit']
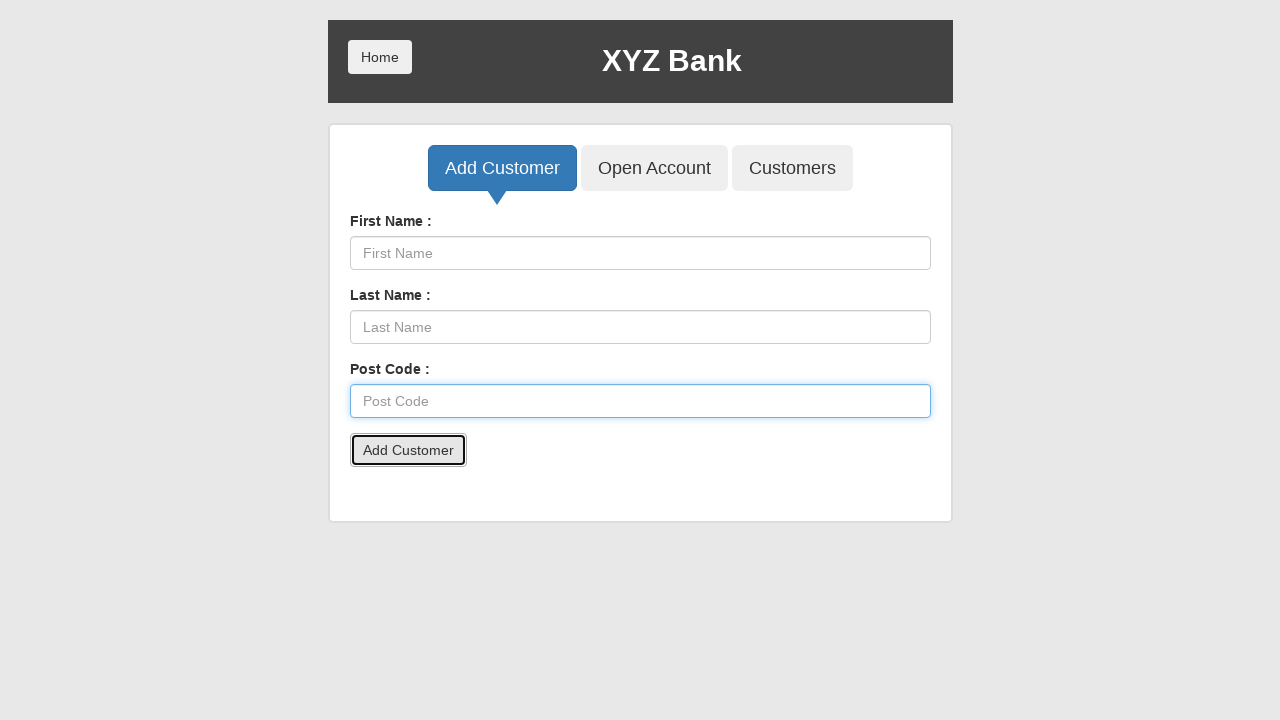

Accepted alert dialog and waited 500ms
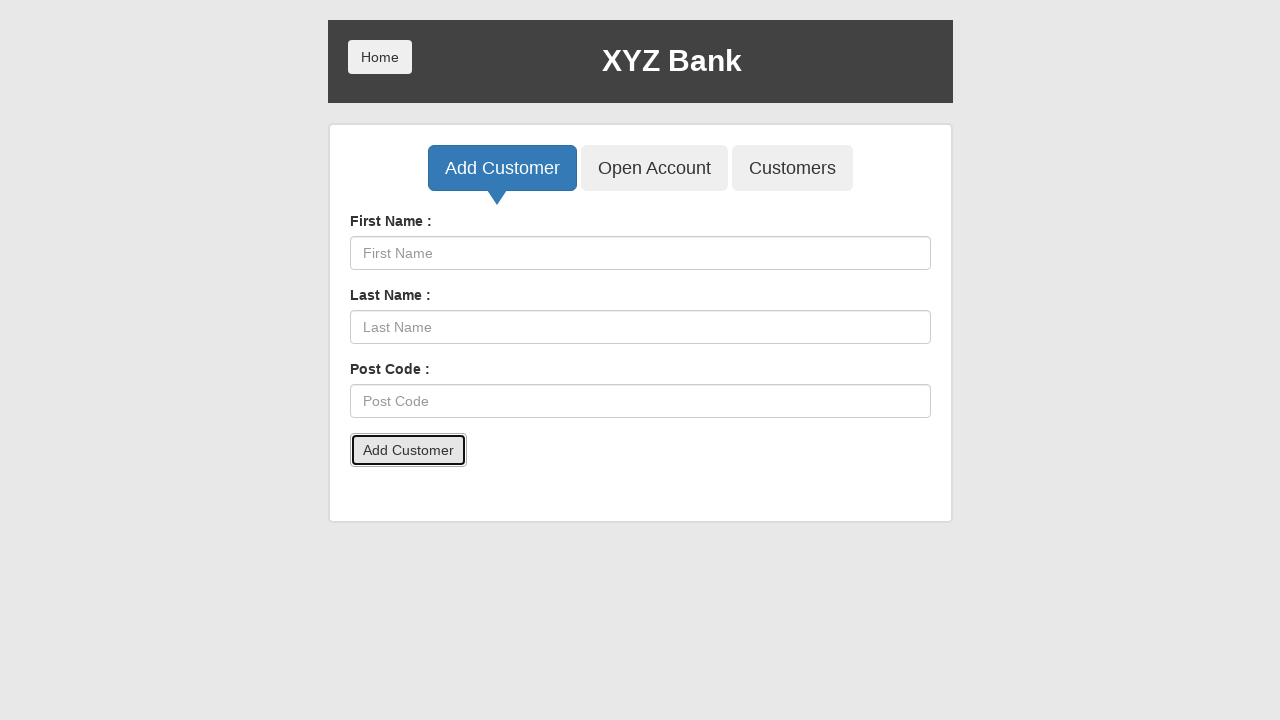

Clicked Customers button to view customer list at (792, 168) on xpath=//button[@ng-click='showCust()']
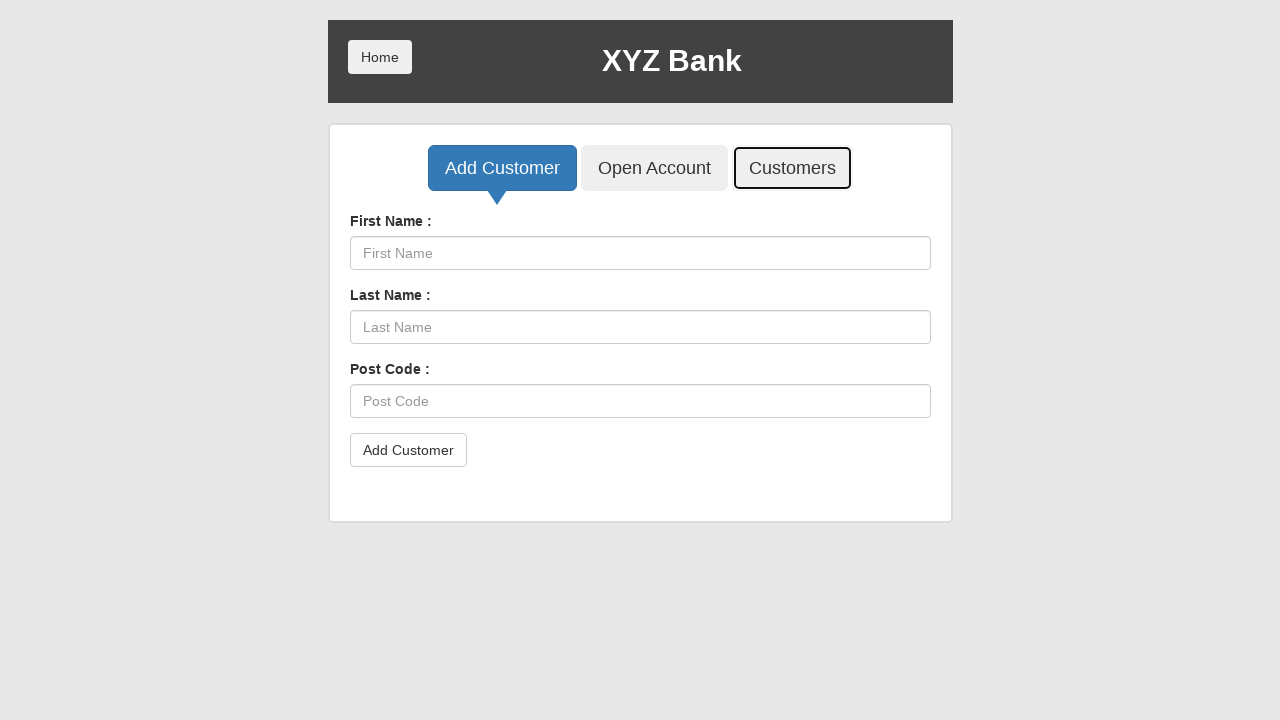

Filled search field with customer name 'testPV' on //input[@ng-model='searchCustomer']
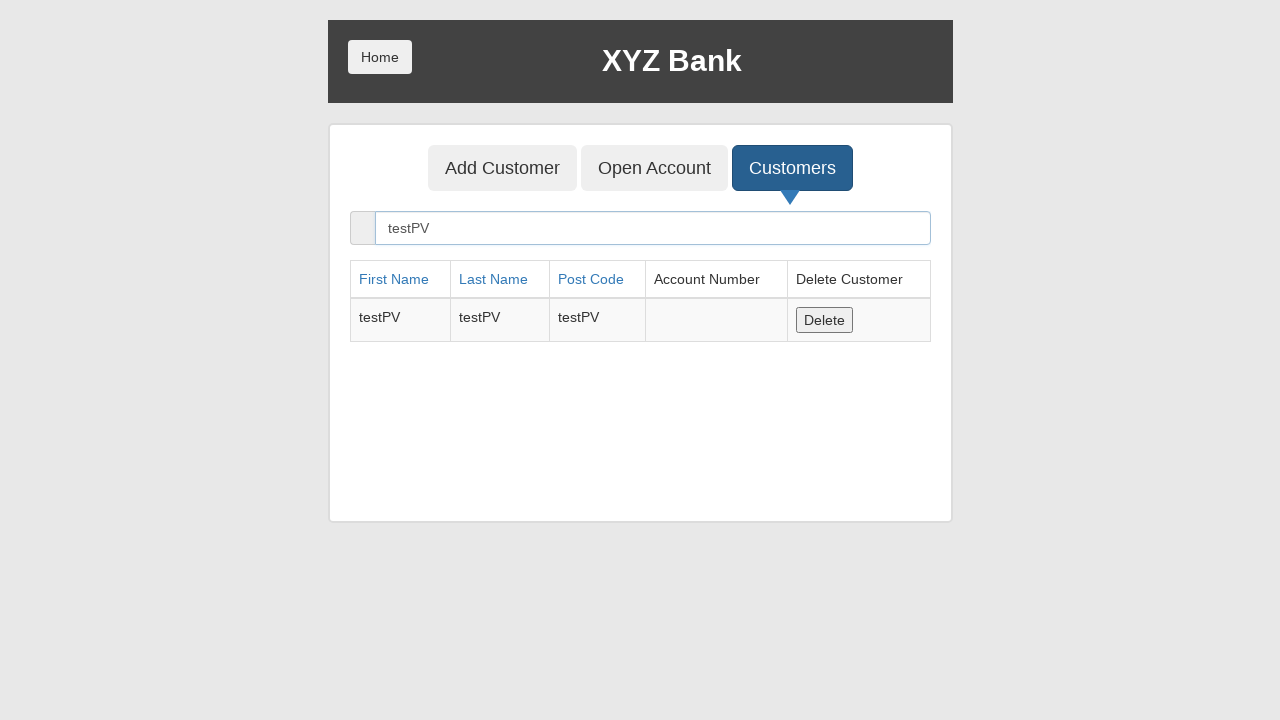

Verified created customer appears in search results
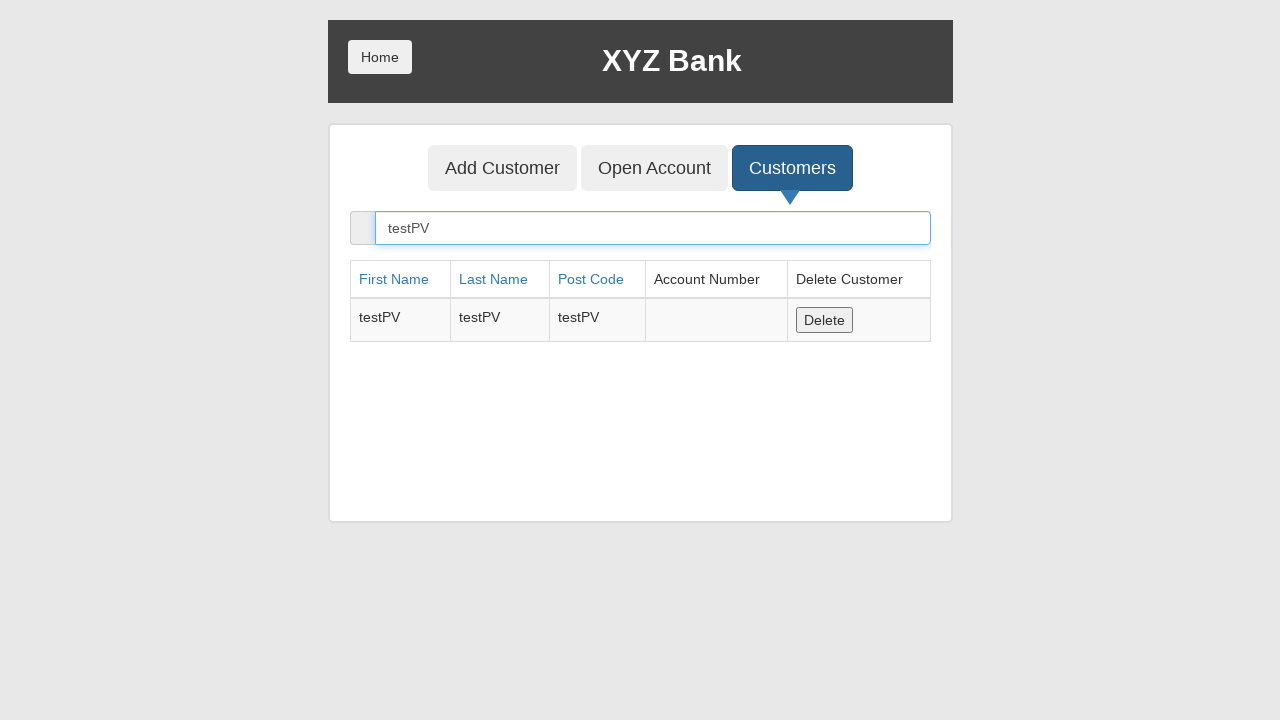

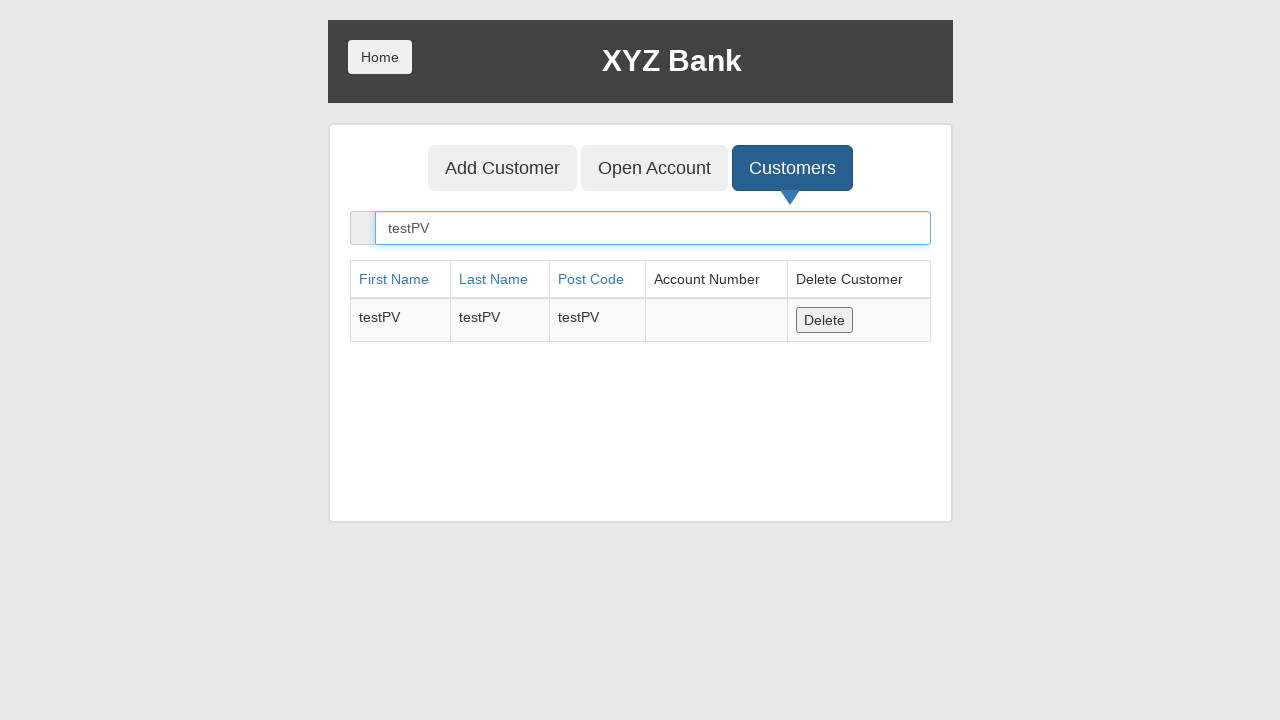